Navigates to DemoBlaze website, verifies the page title contains "STORE", and maximizes the browser window

Starting URL: https://www.demoblaze.com

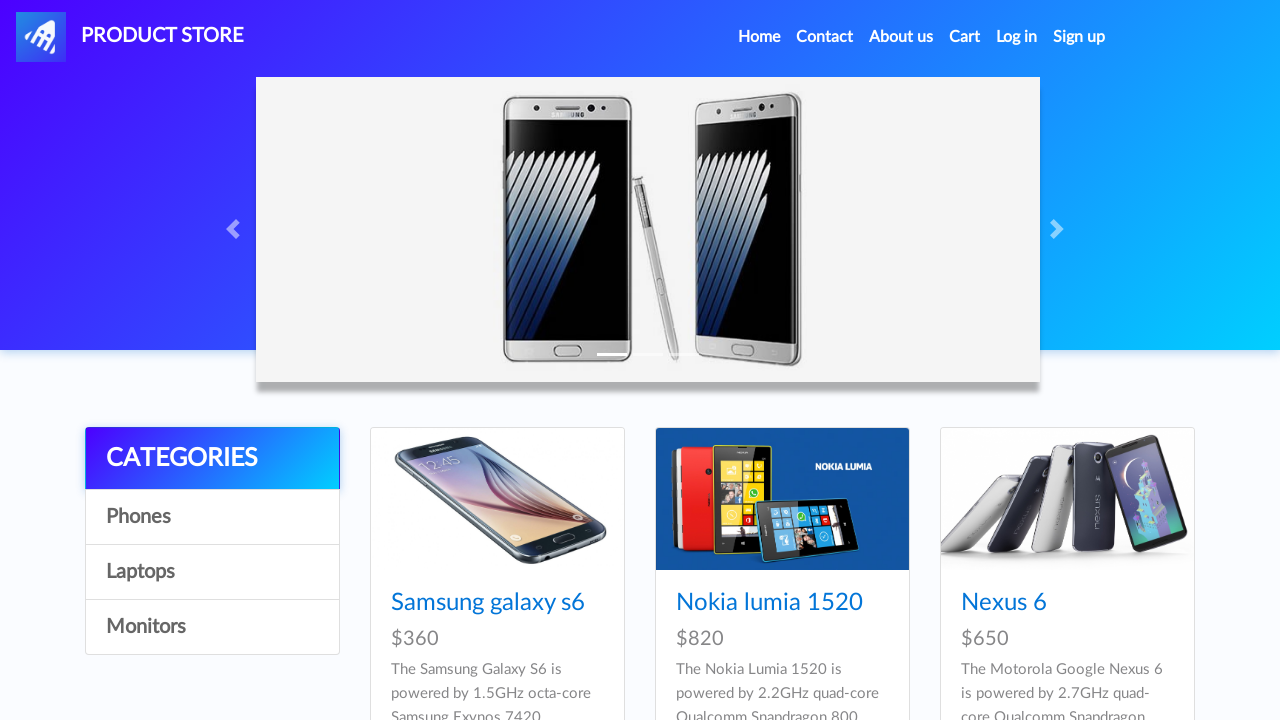

Navigated to https://www.demoblaze.com
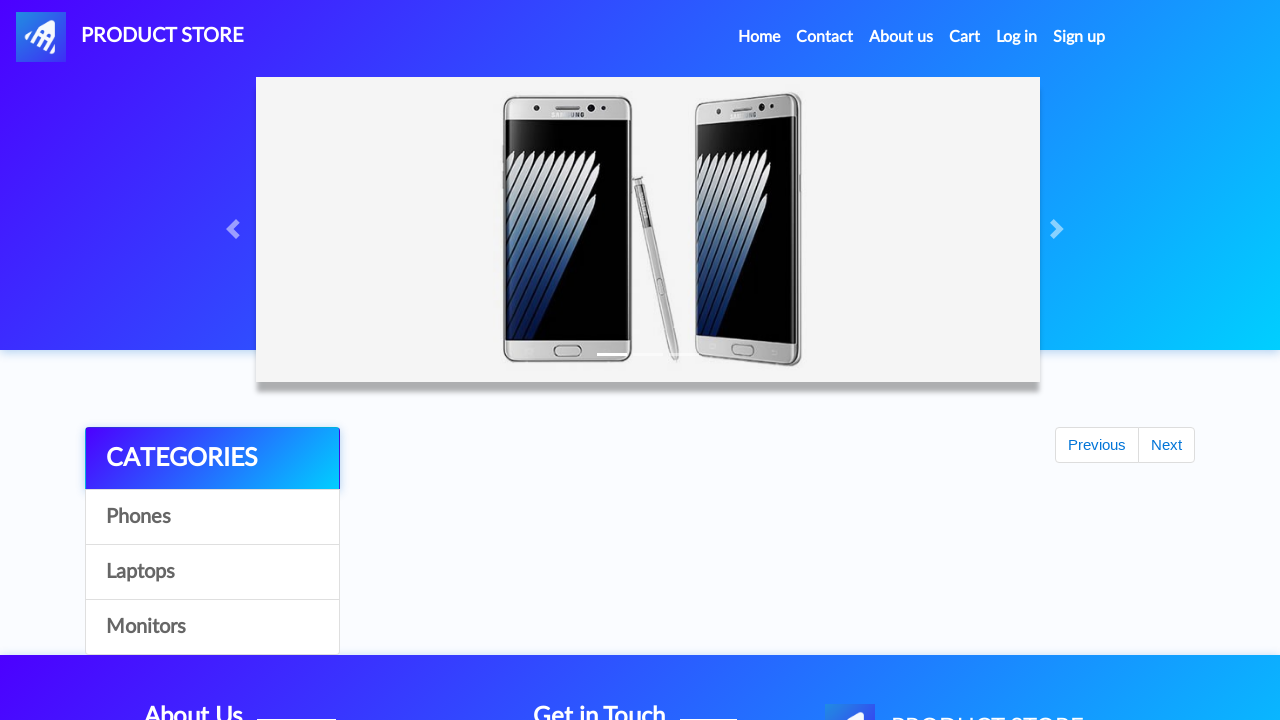

Maximized browser window to 1920x1080
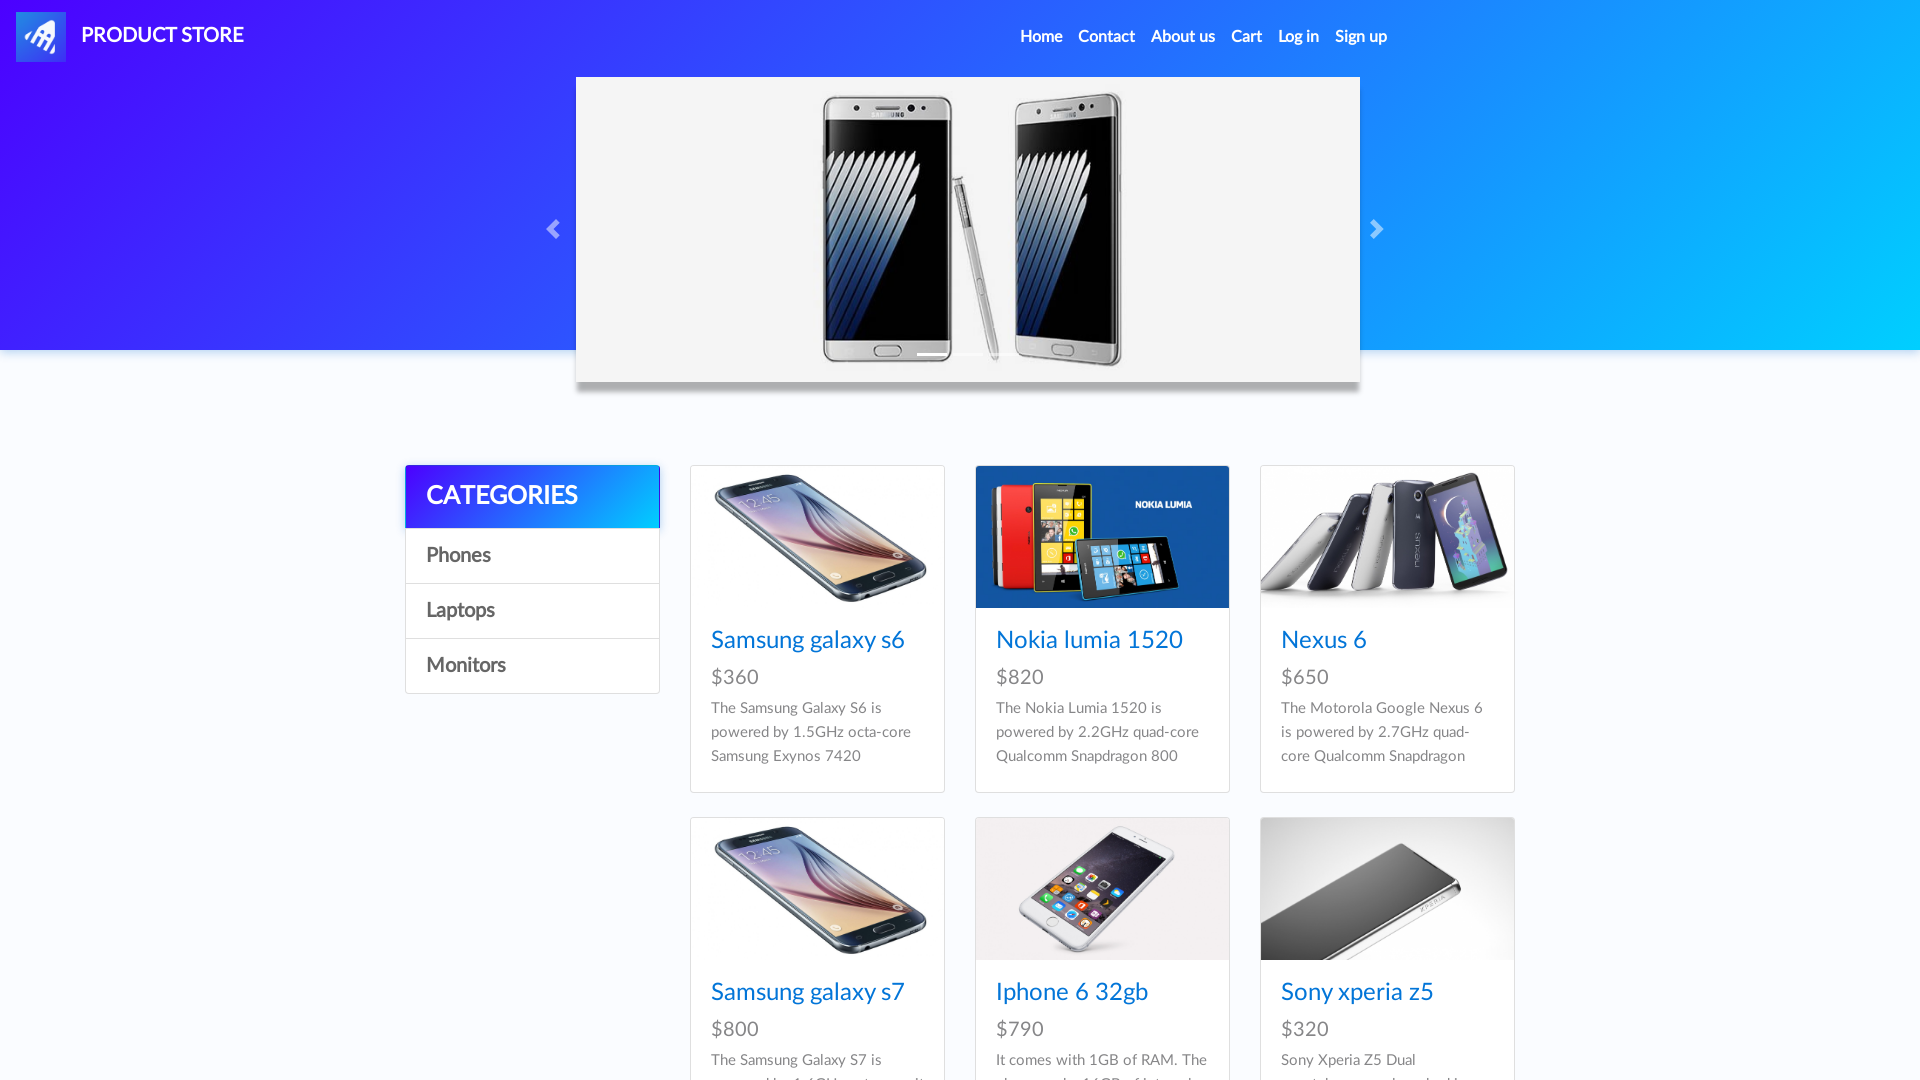

Retrieved page title: 'STORE'
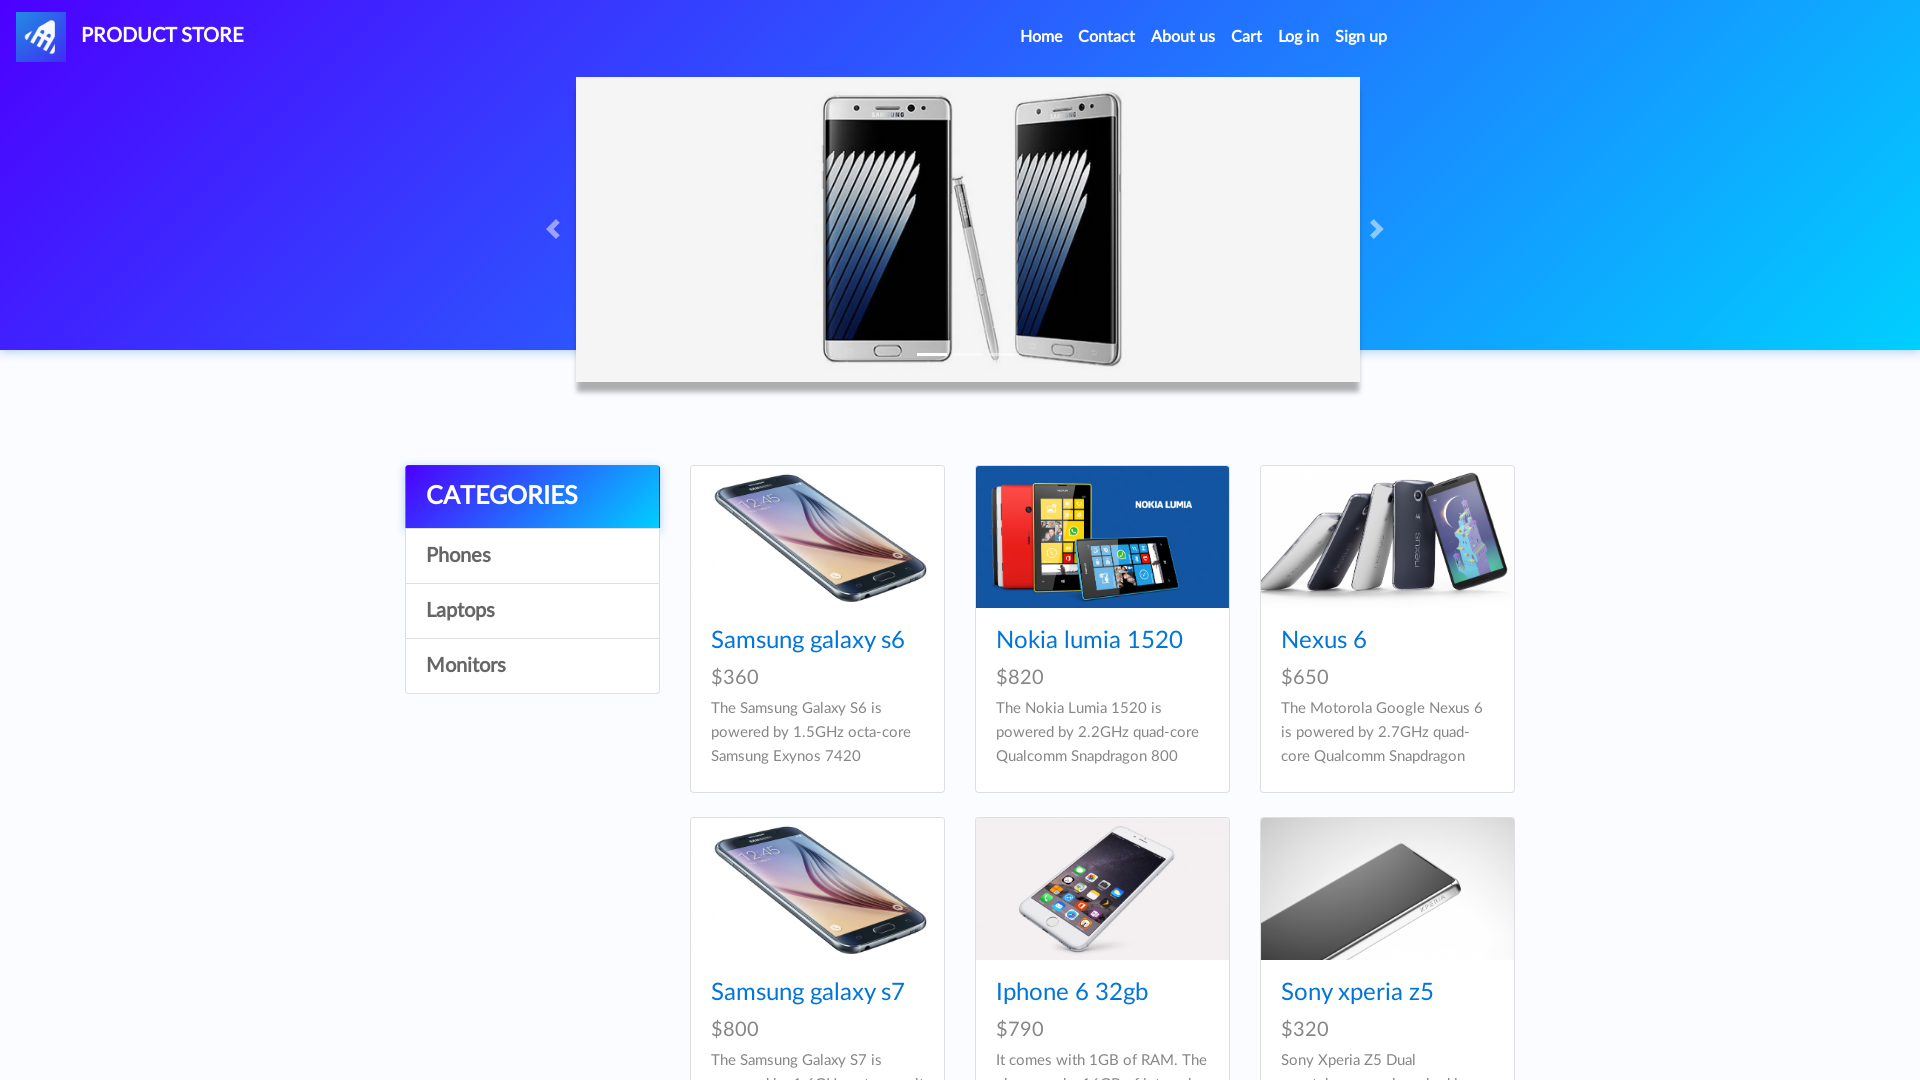

Verified page title contains 'STORE' - correct website confirmed
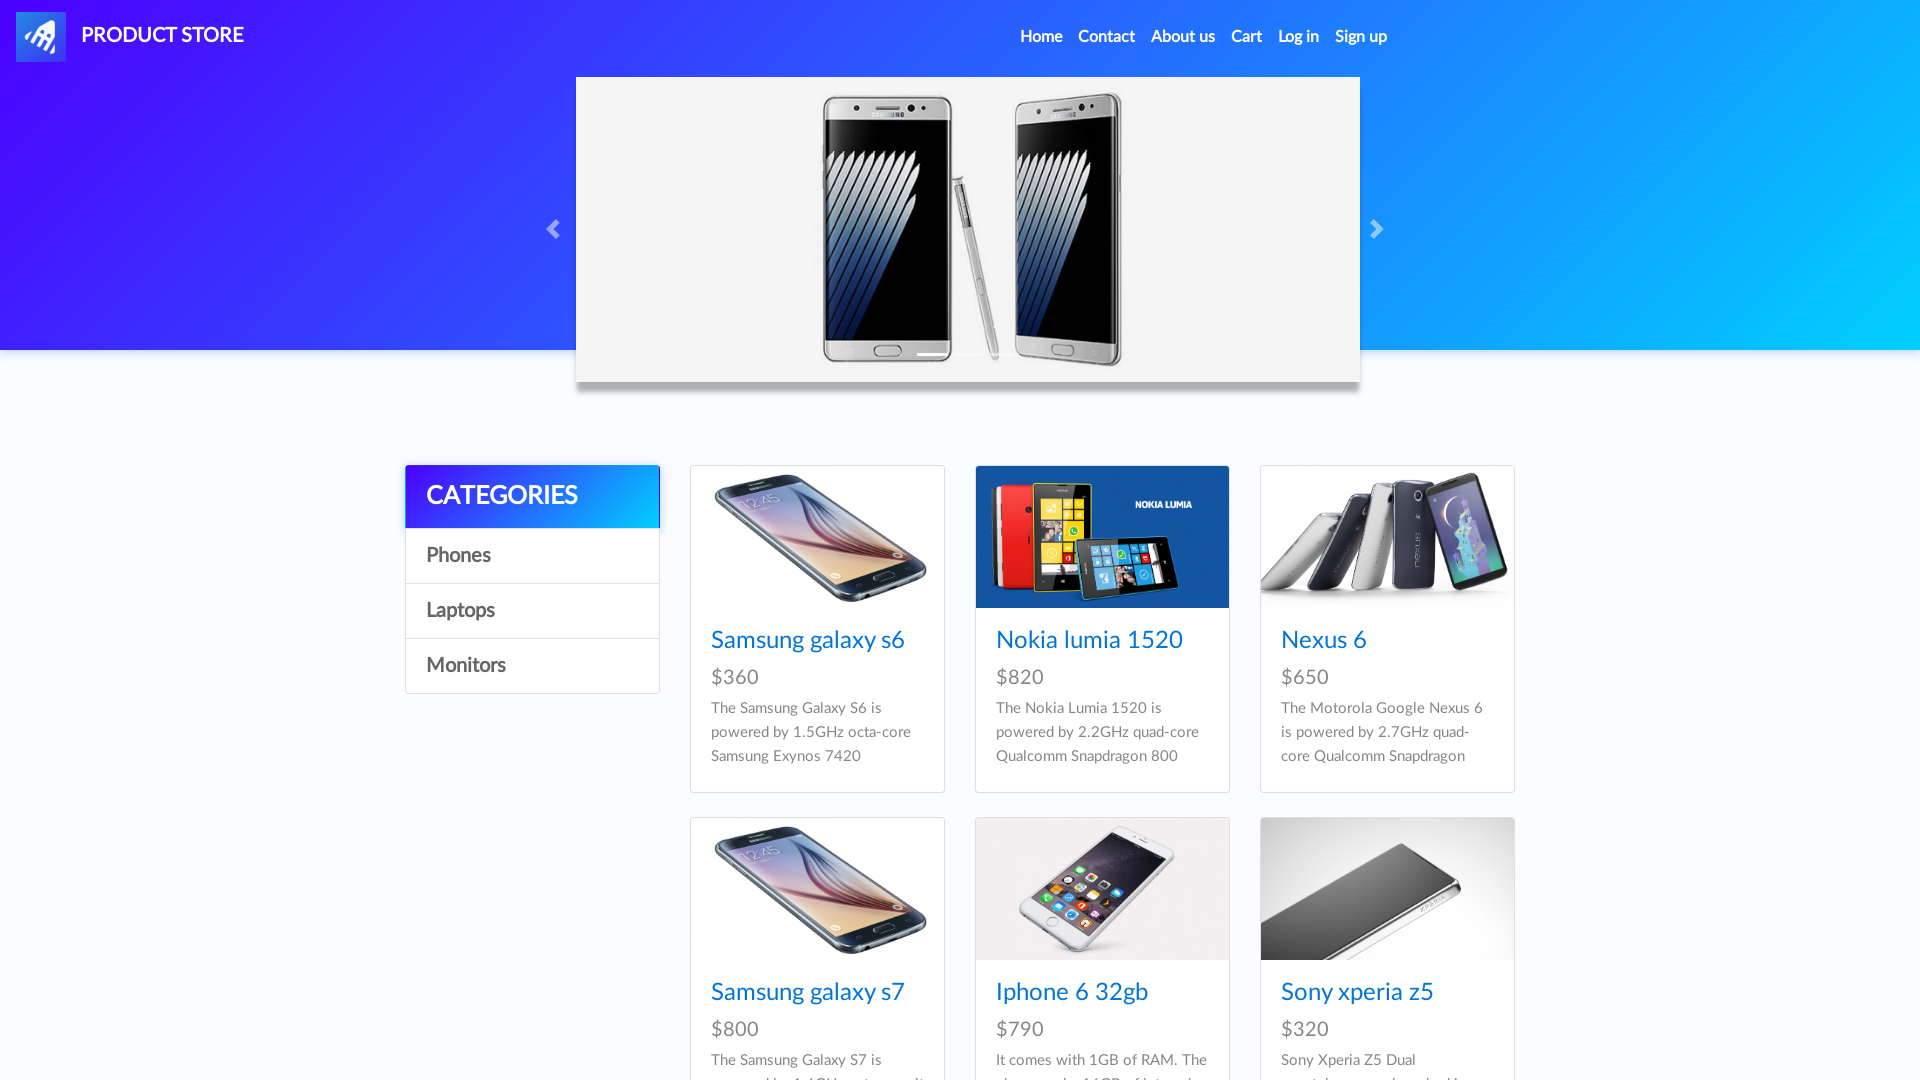

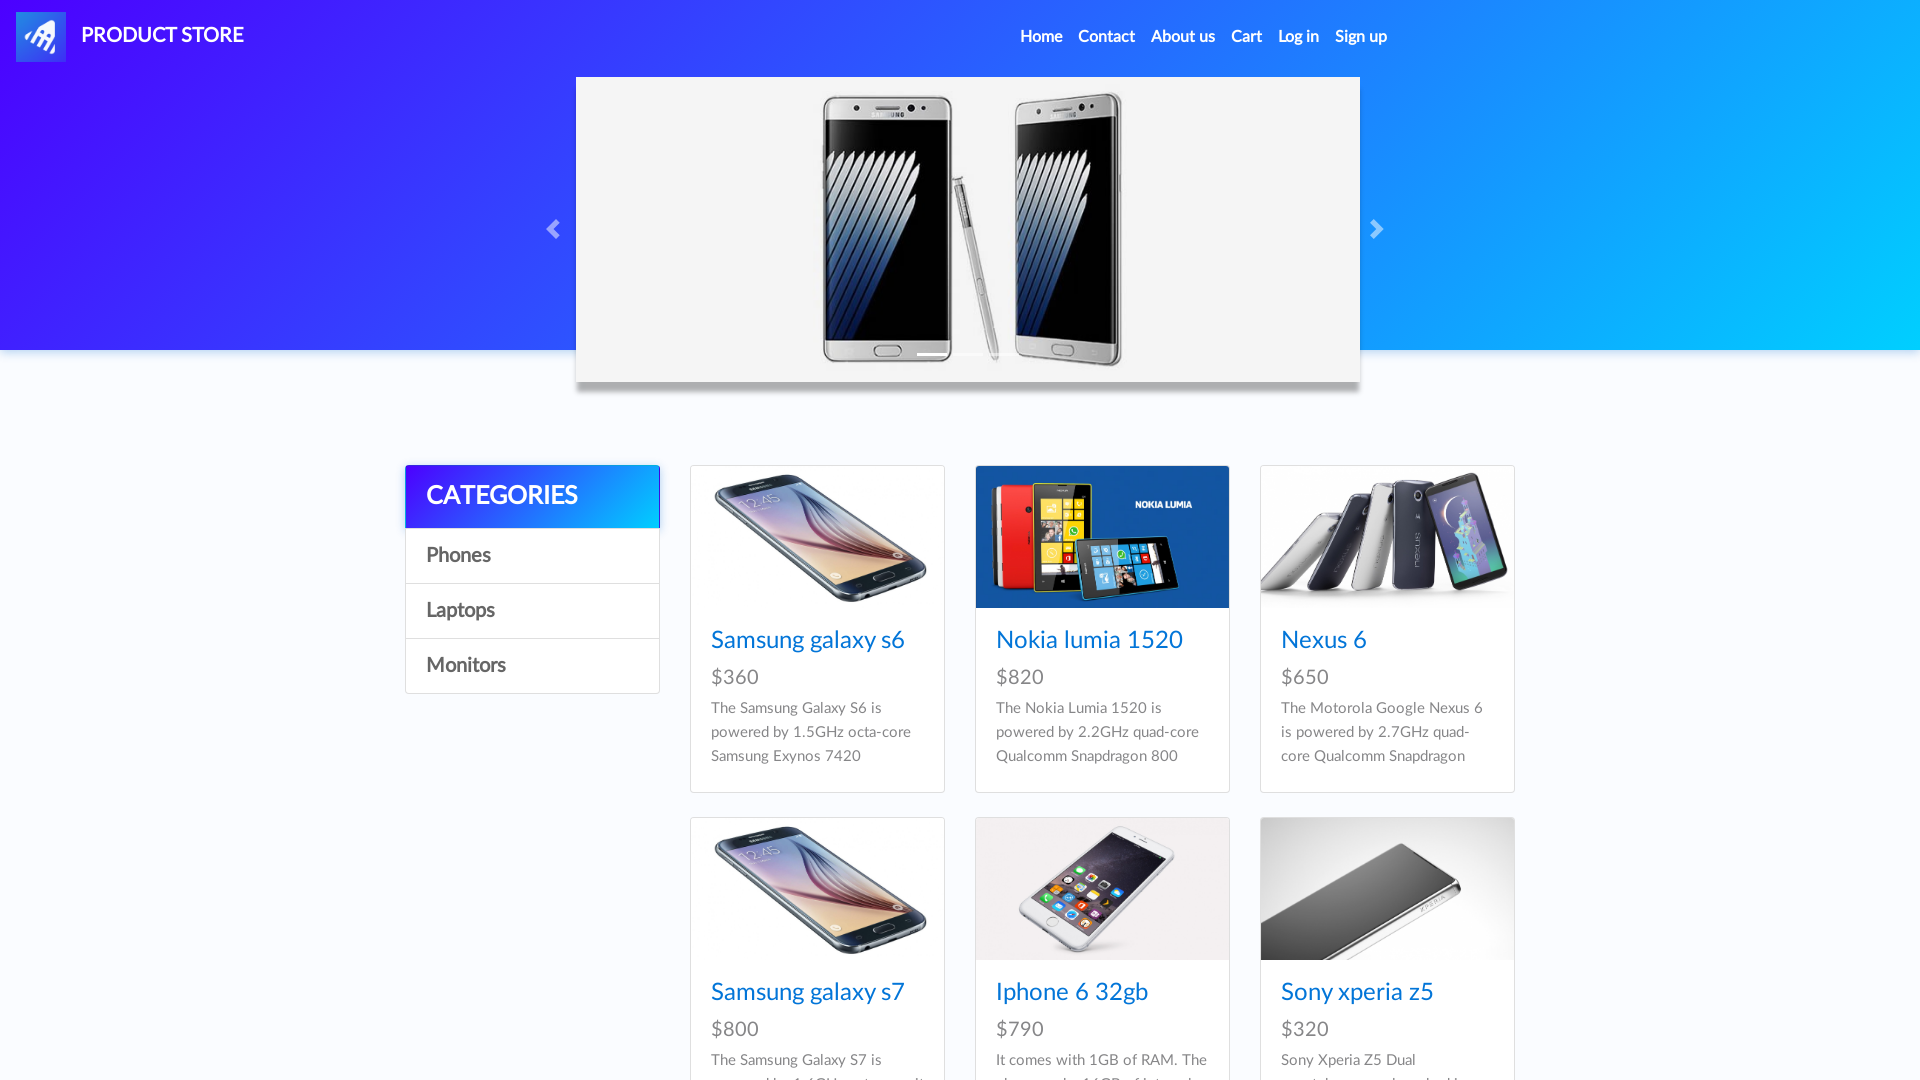